Navigates to Flipkart homepage and maximizes the browser window

Starting URL: https://www.flipkart.com/

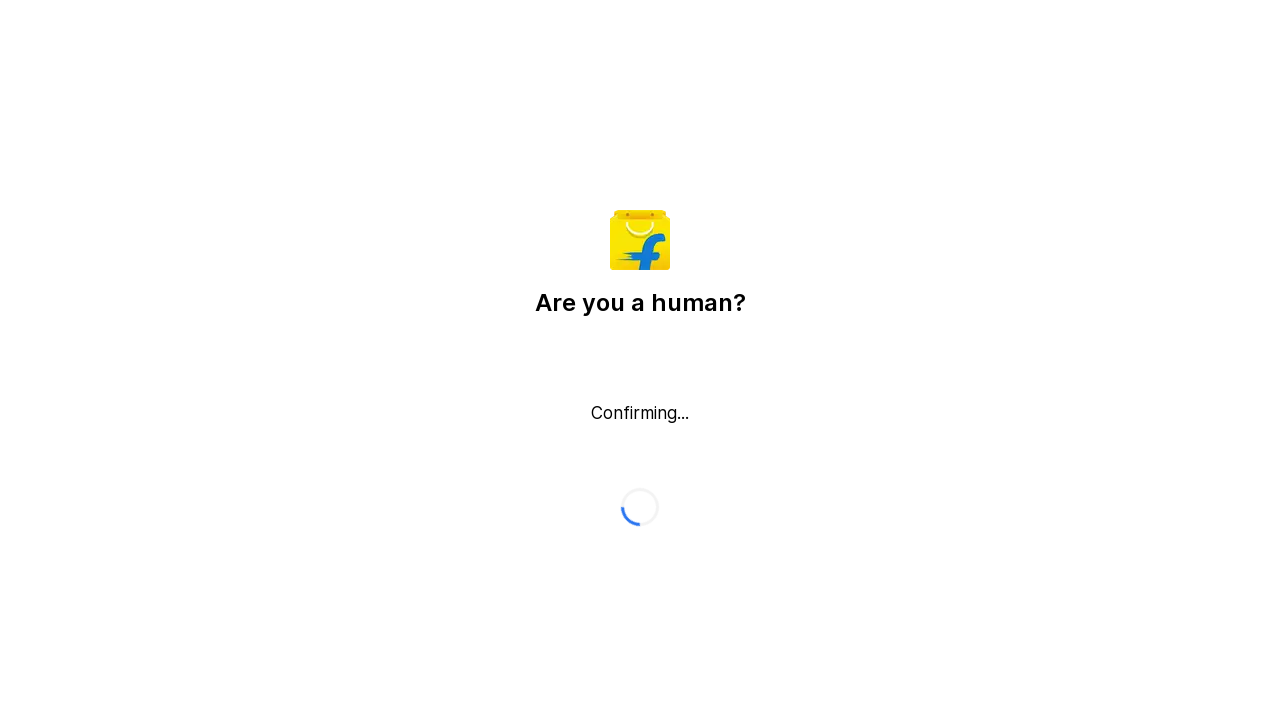

Waited for page to reach domcontentloaded state
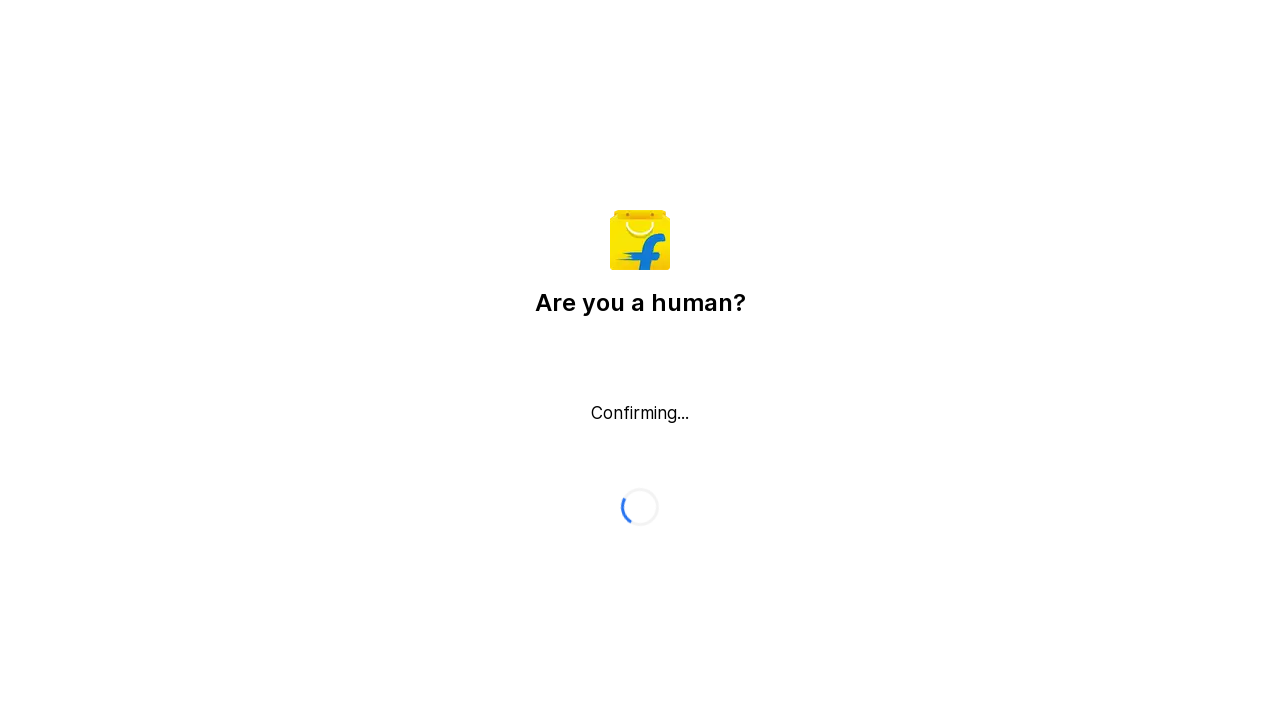

Maximized browser window
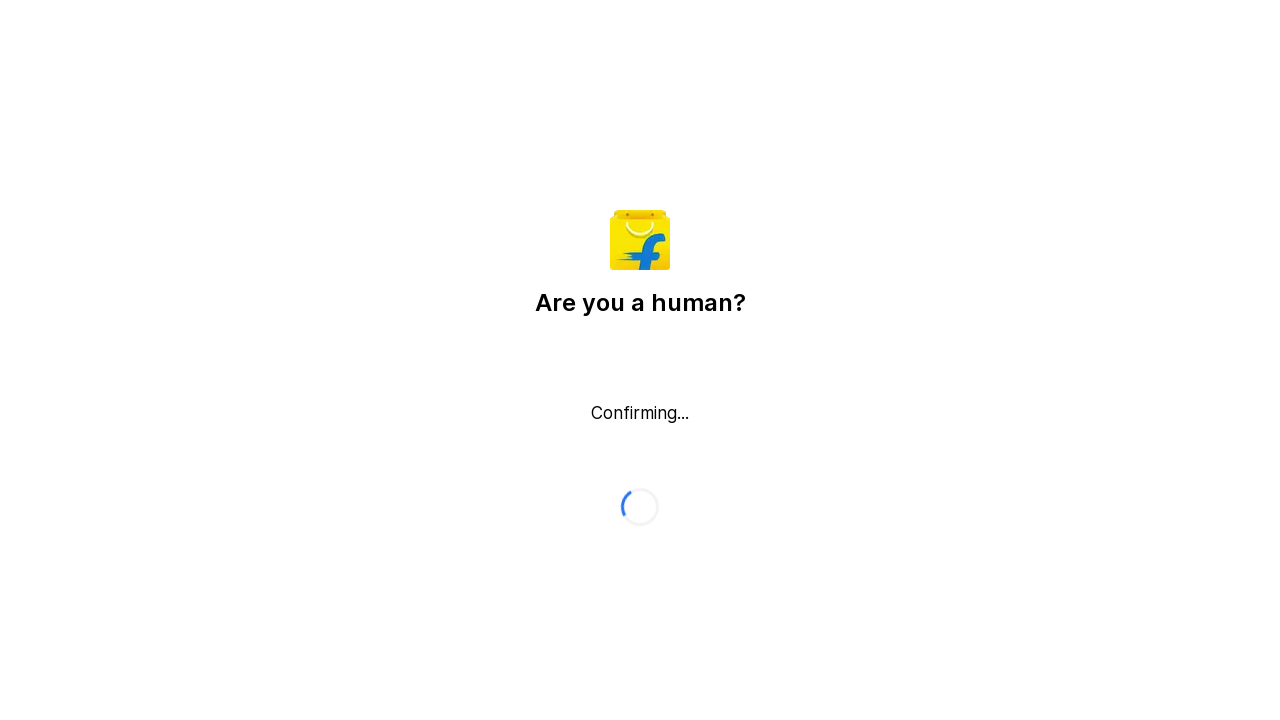

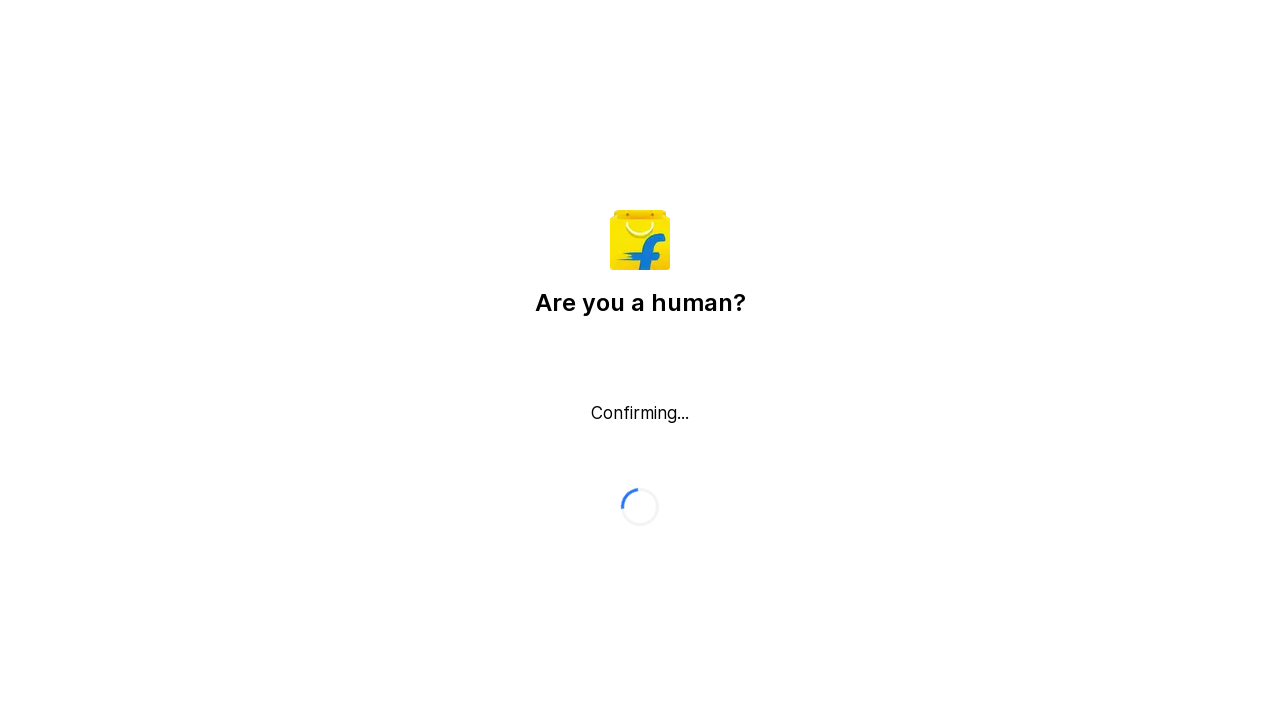